Tests dismissing a JavaScript confirm dialog by clicking a button to trigger it, dismissing the confirmation, and verifying the cancel result message.

Starting URL: https://automationfc.github.io/basic-form/index.html

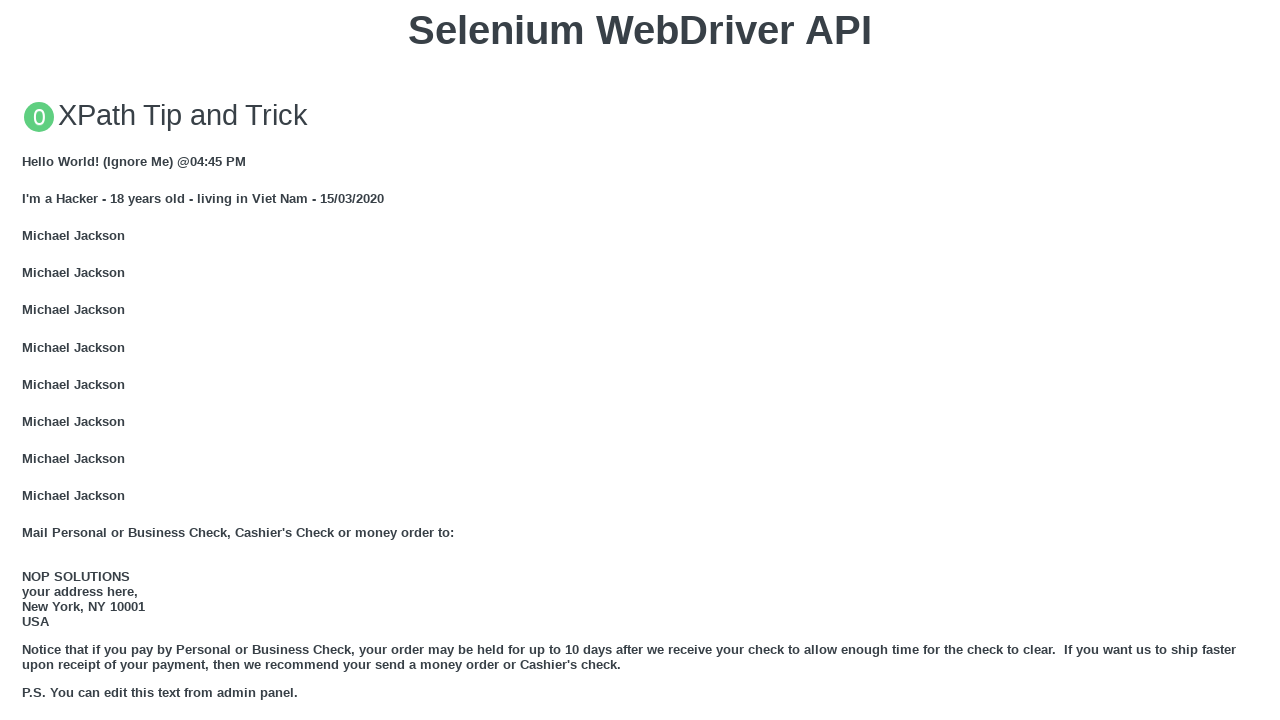

Set up dialog handler to dismiss confirm dialog
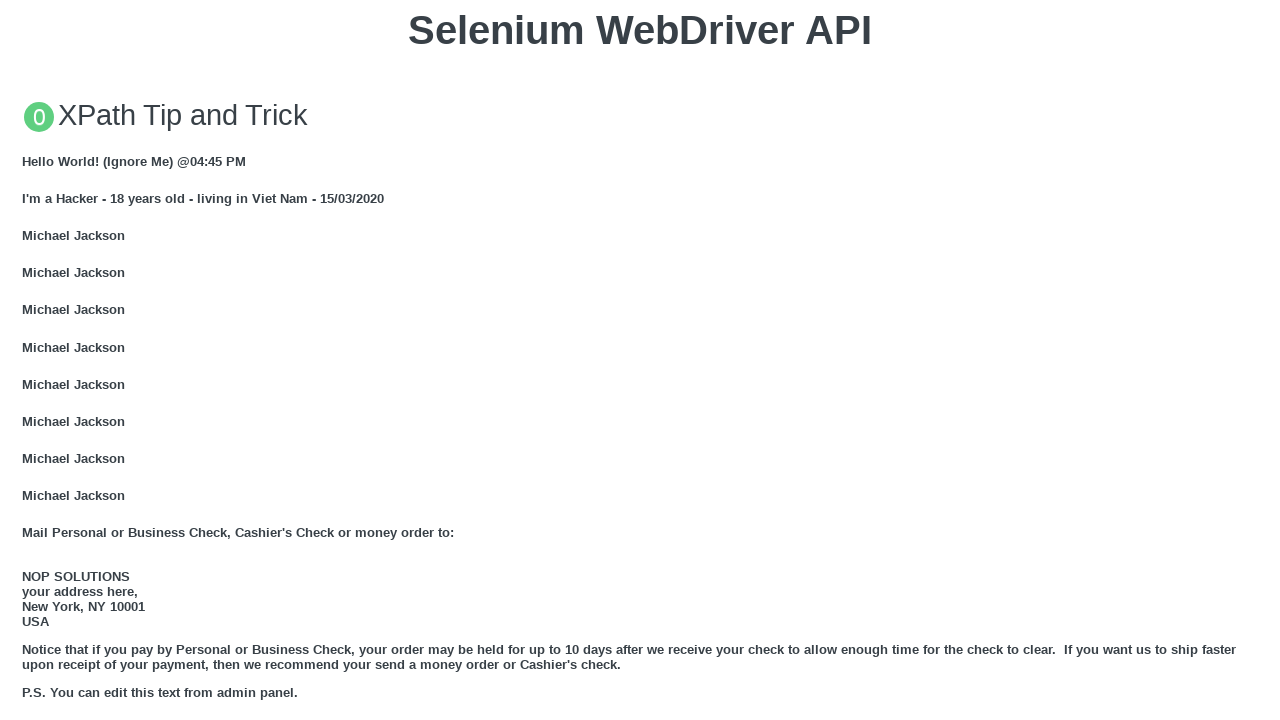

Clicked button to trigger JS Confirm dialog at (640, 360) on xpath=//button[text()='Click for JS Confirm']
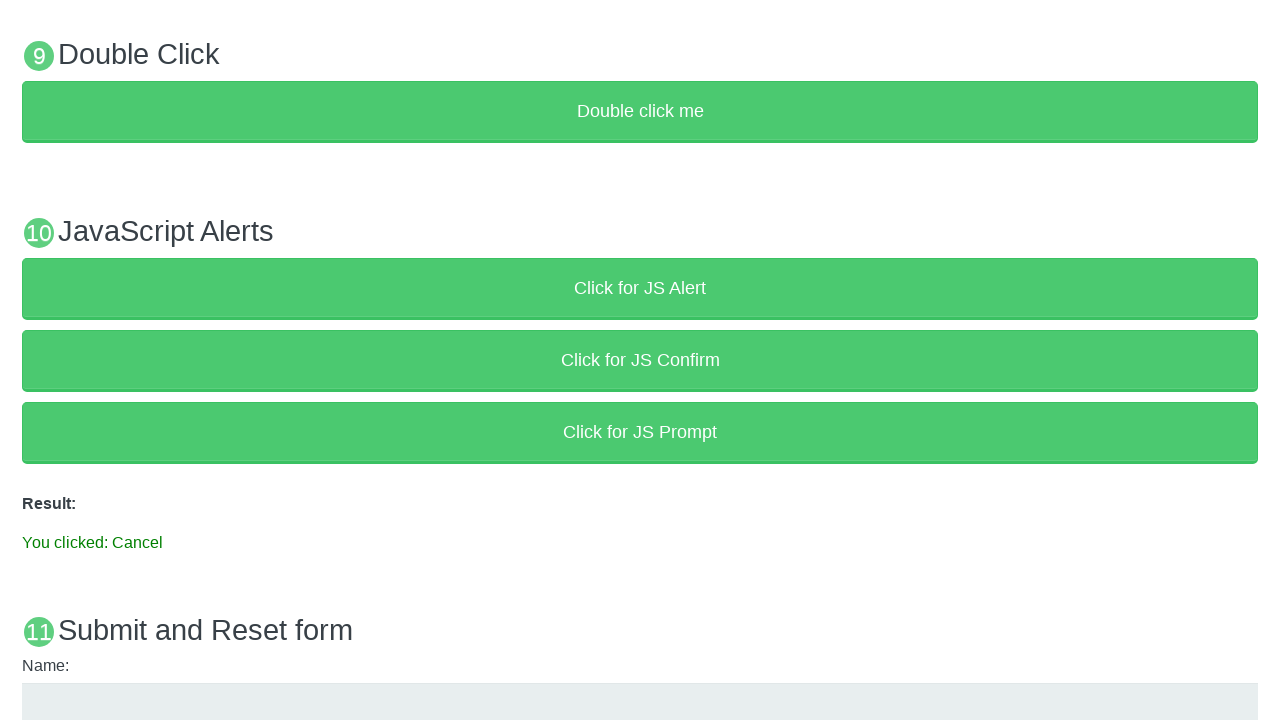

Result message element loaded
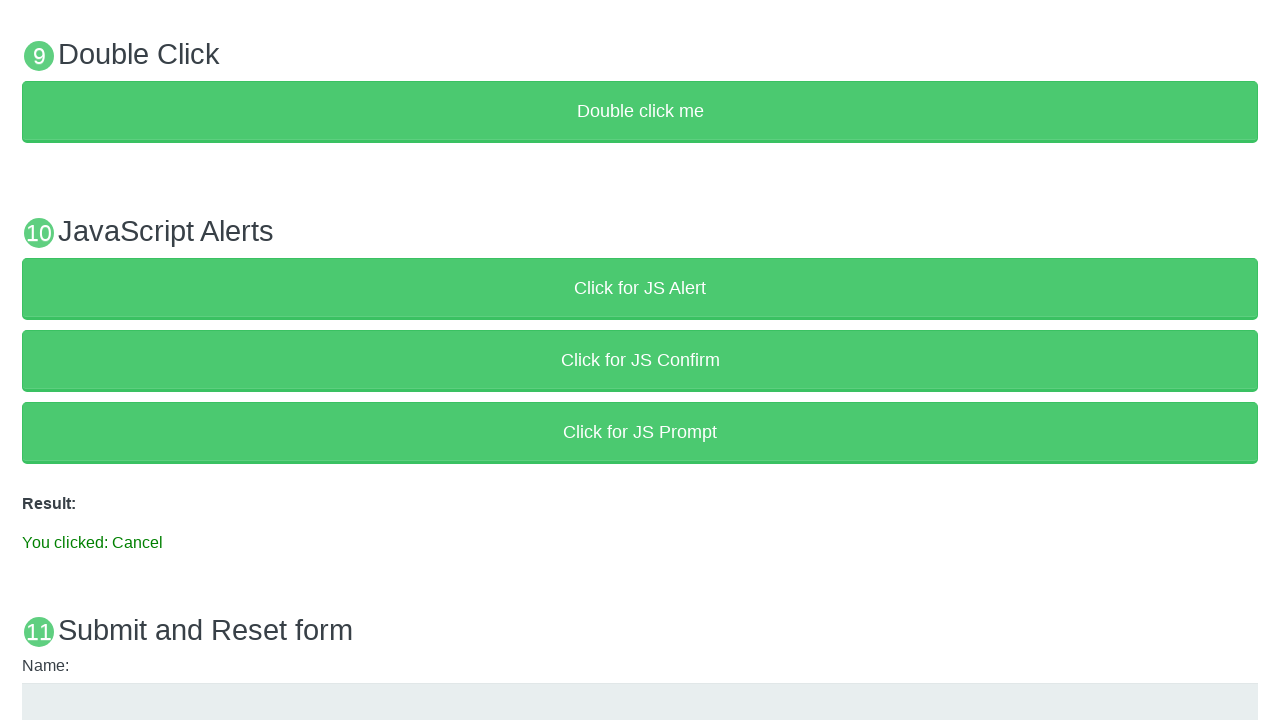

Verified cancel result message: 'You clicked: Cancel'
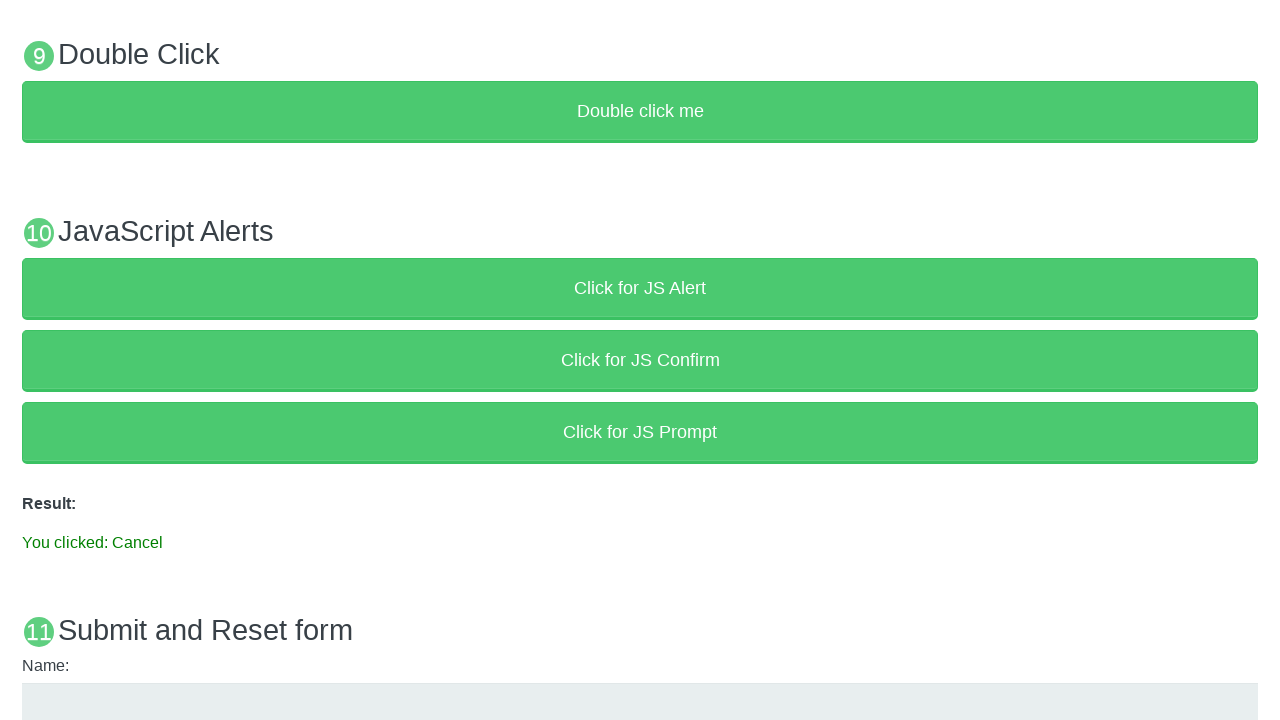

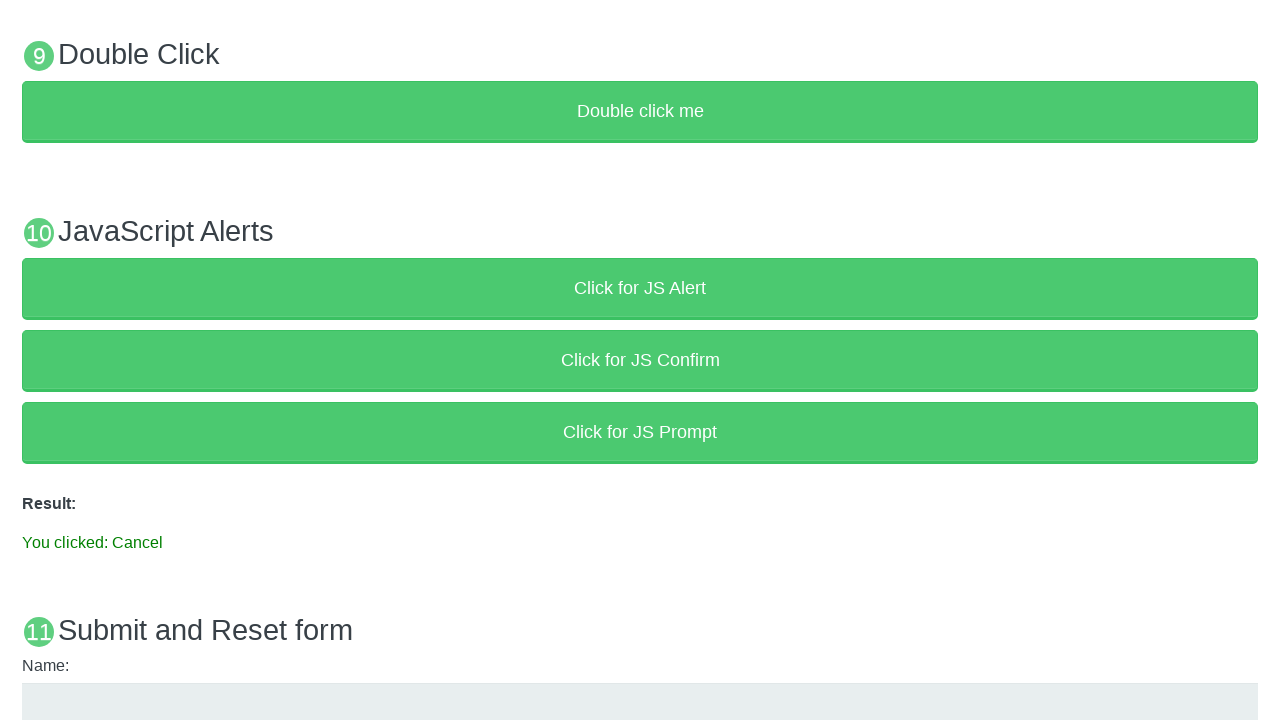